Completes a full purchase flow by selecting a laptop, adding it to cart, and filling out checkout information

Starting URL: https://demoblaze.com/

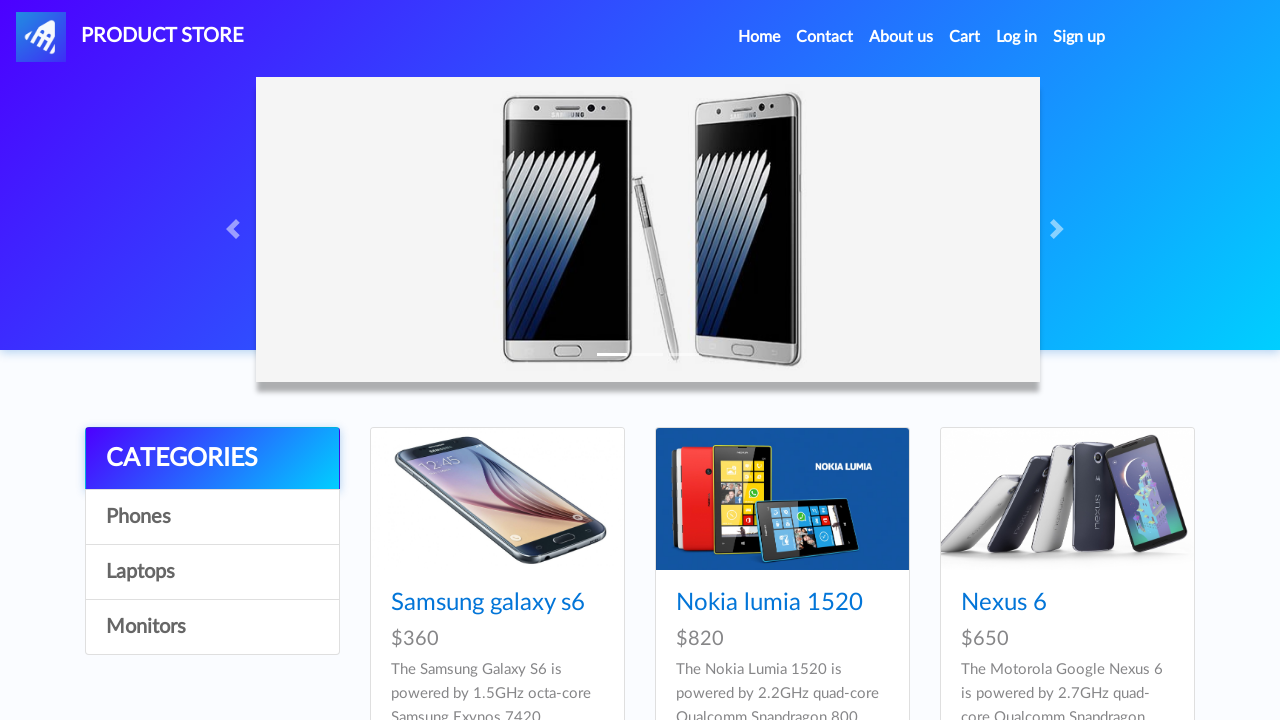

Clicked on Laptops category at (212, 572) on a:text("Laptops")
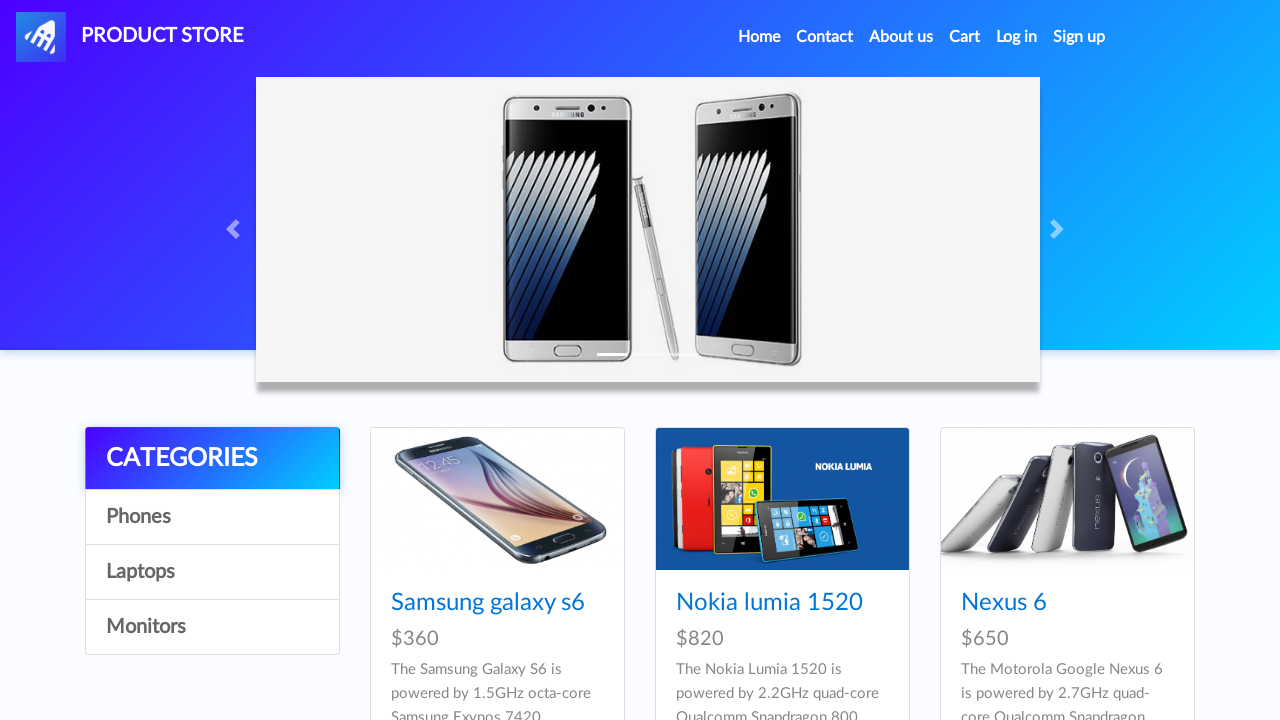

Waited for first laptop product to load
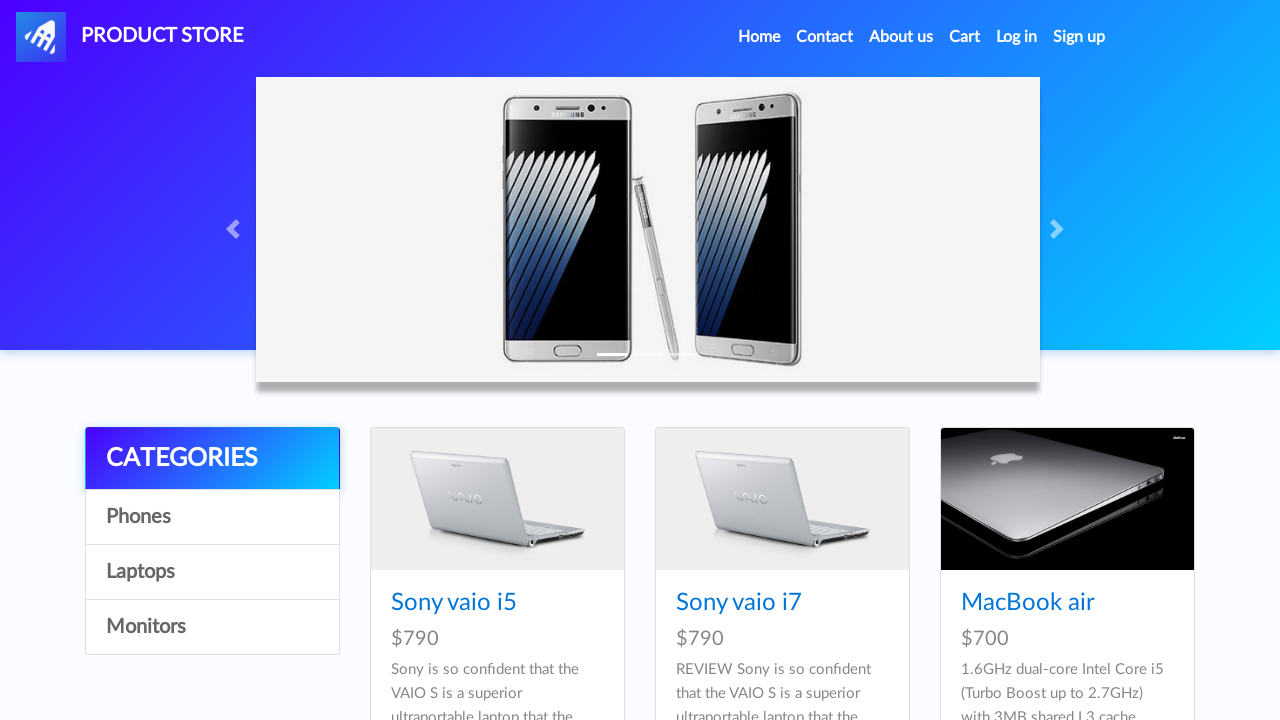

Clicked on first laptop product at (454, 603) on div.col-lg-4.col-md-6.mb-4:nth-child(1) div.card.h-100 div.card-block:nth-child(
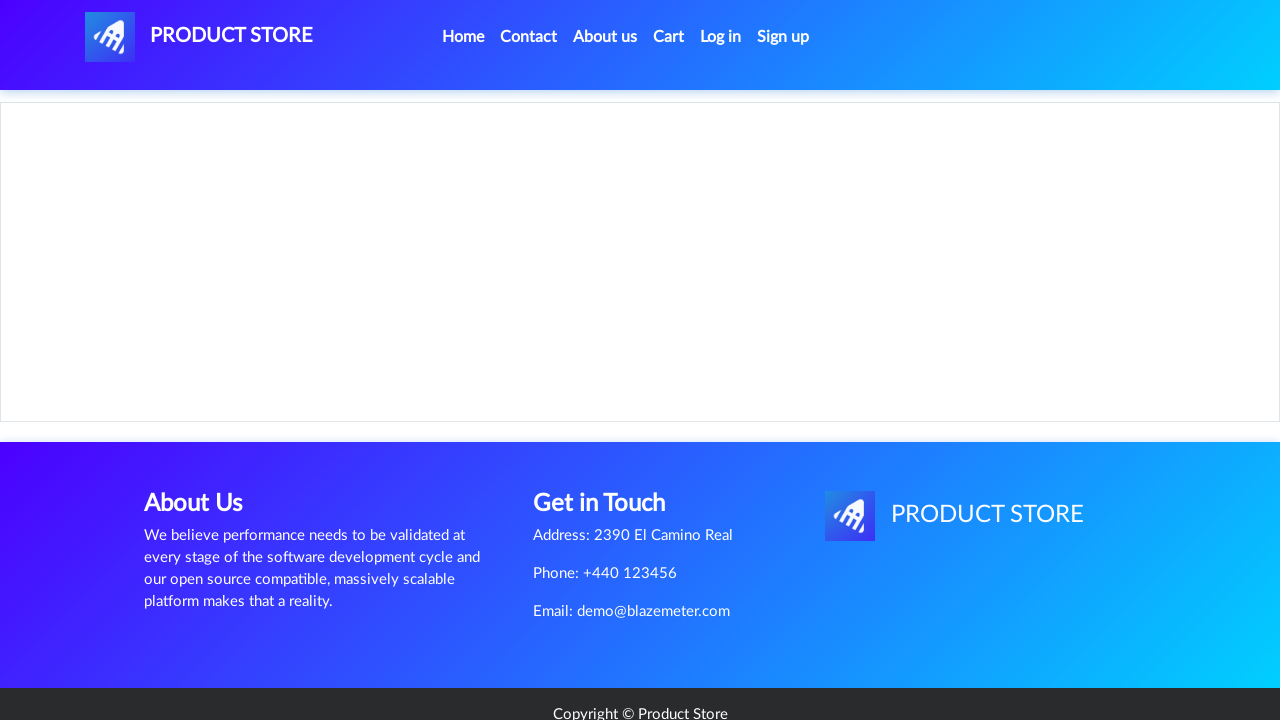

Waited for 'Add to cart' button to appear
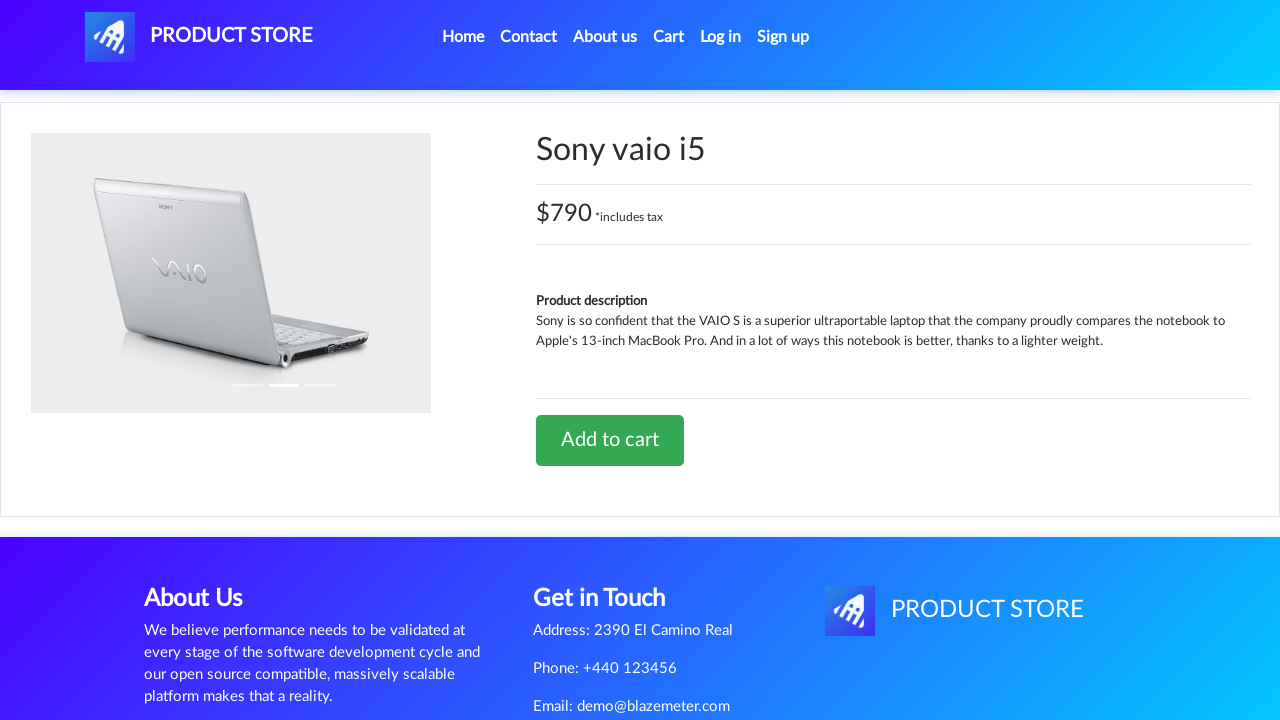

Clicked 'Add to cart' button at (610, 440) on a:text("Add to cart")
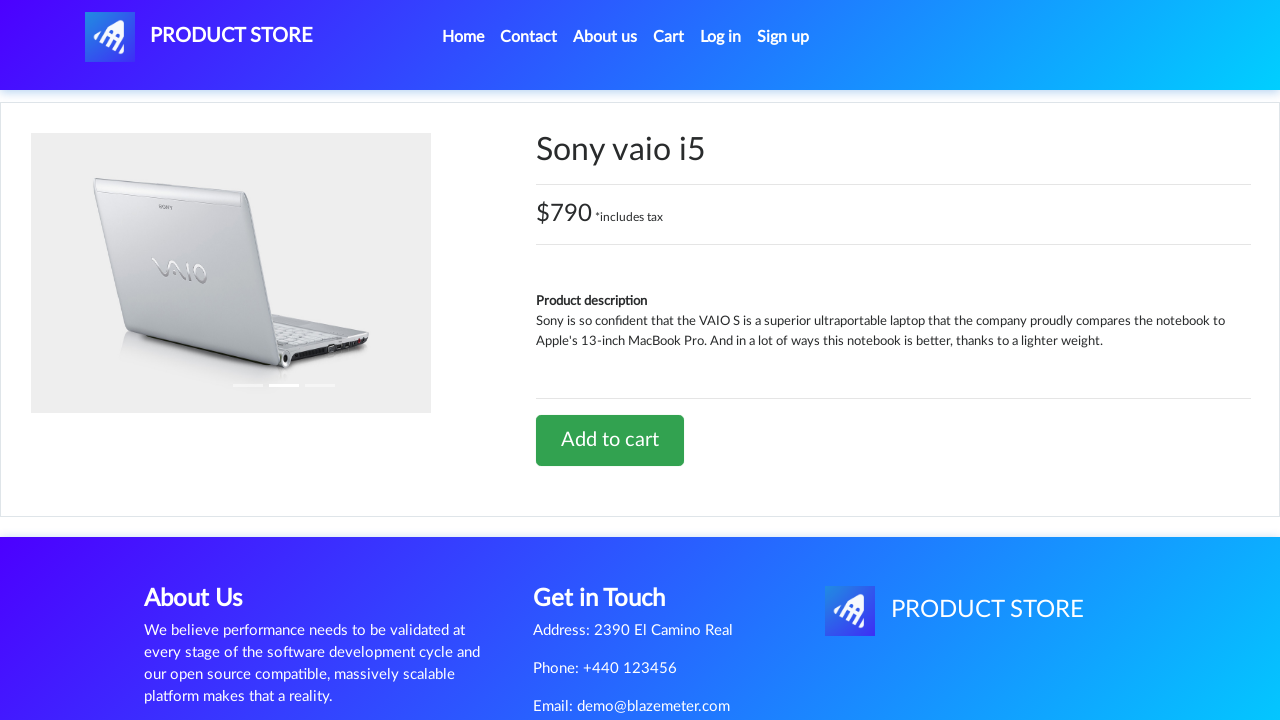

Set up dialog handler to accept confirmation alert
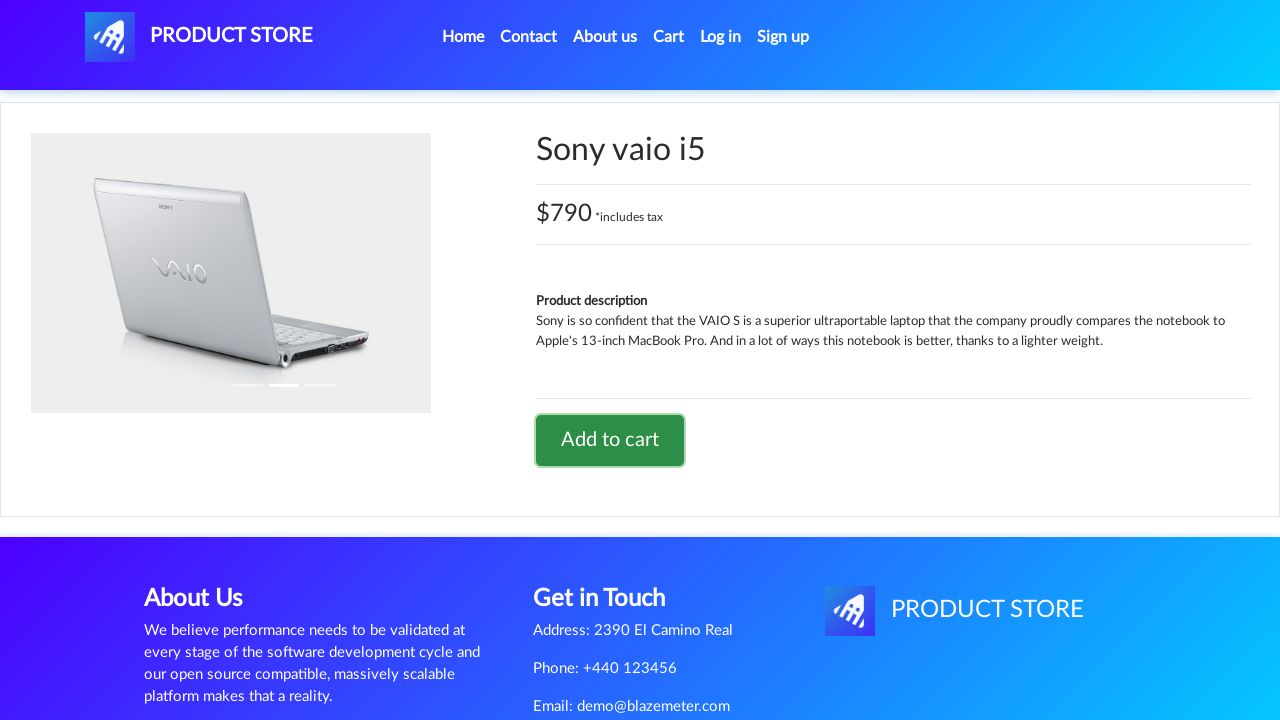

Clicked on cart button at (669, 37) on #cartur
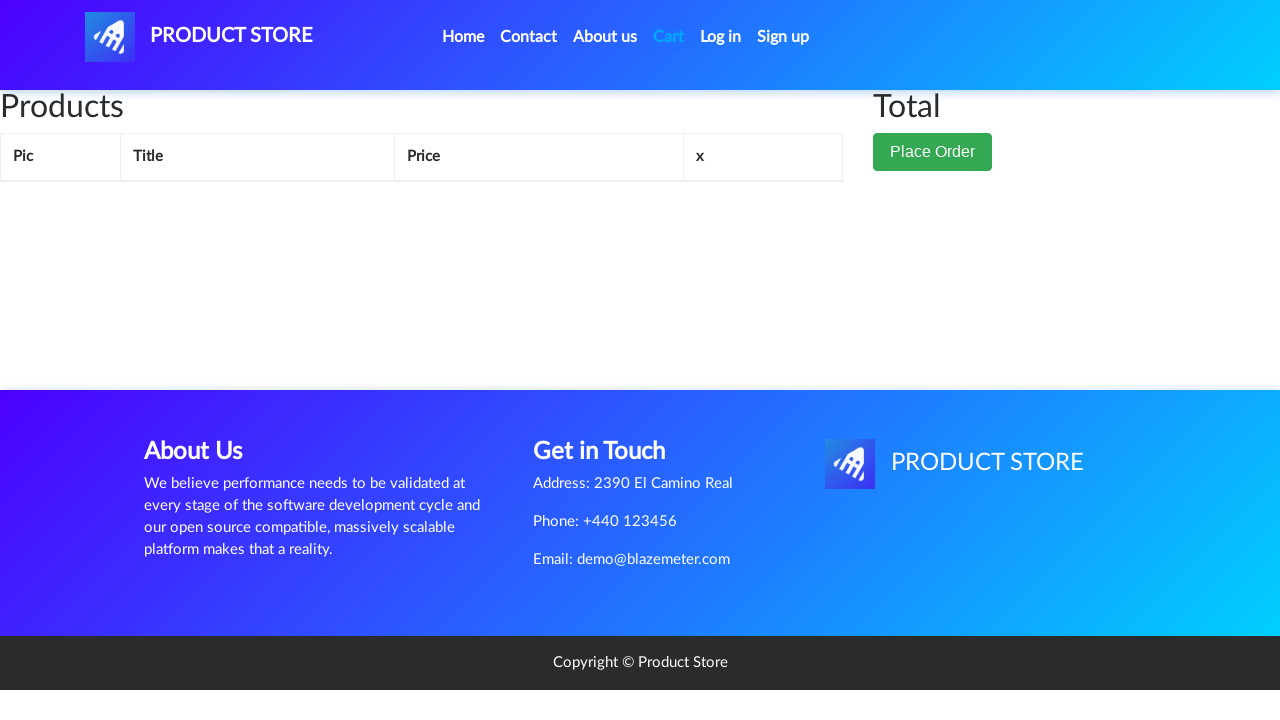

Waited for 'Place Order' button to appear
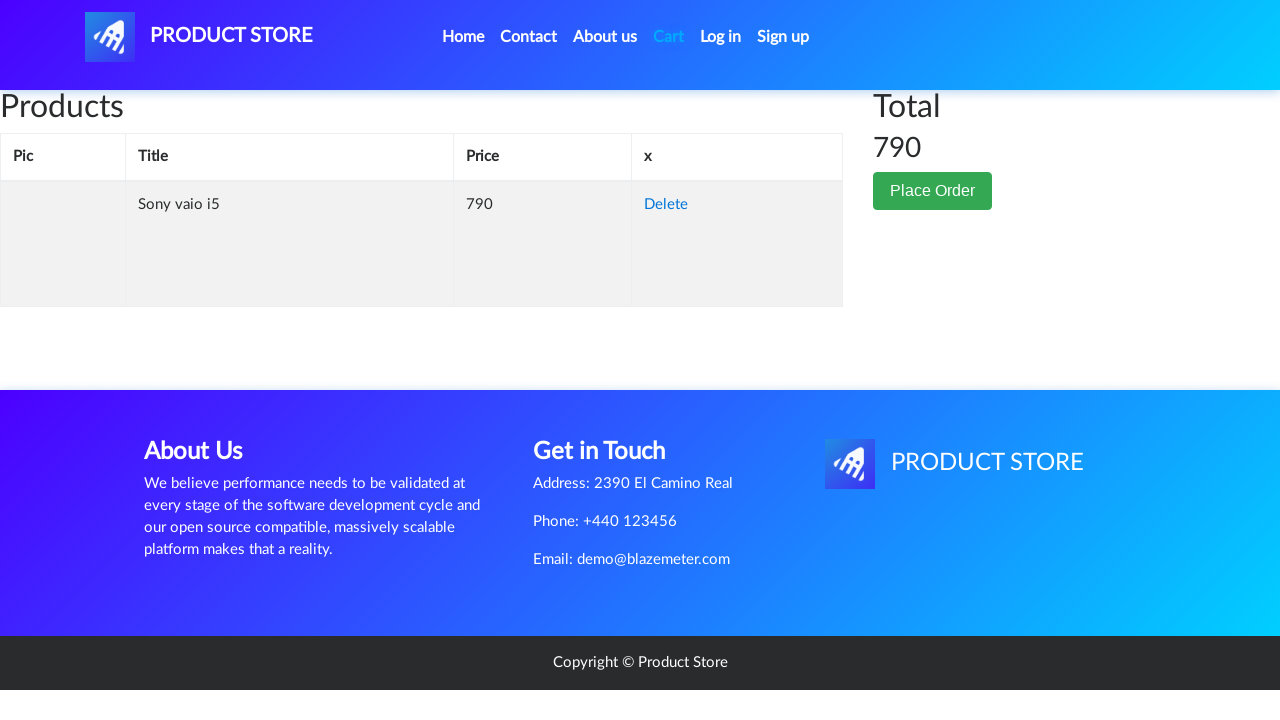

Clicked 'Place Order' button at (933, 191) on body:nth-child(2) div:nth-child(7) div.row div.col-lg-1 > button.btn.btn-success
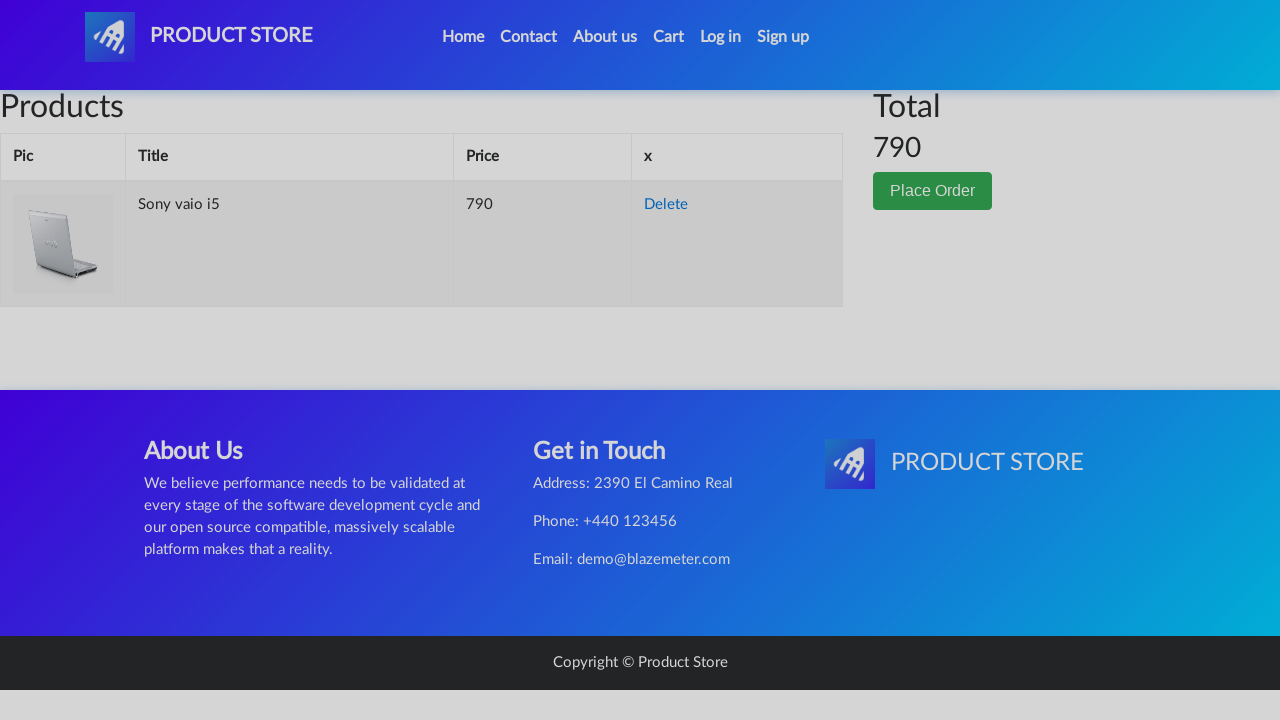

Waited for checkout form to appear
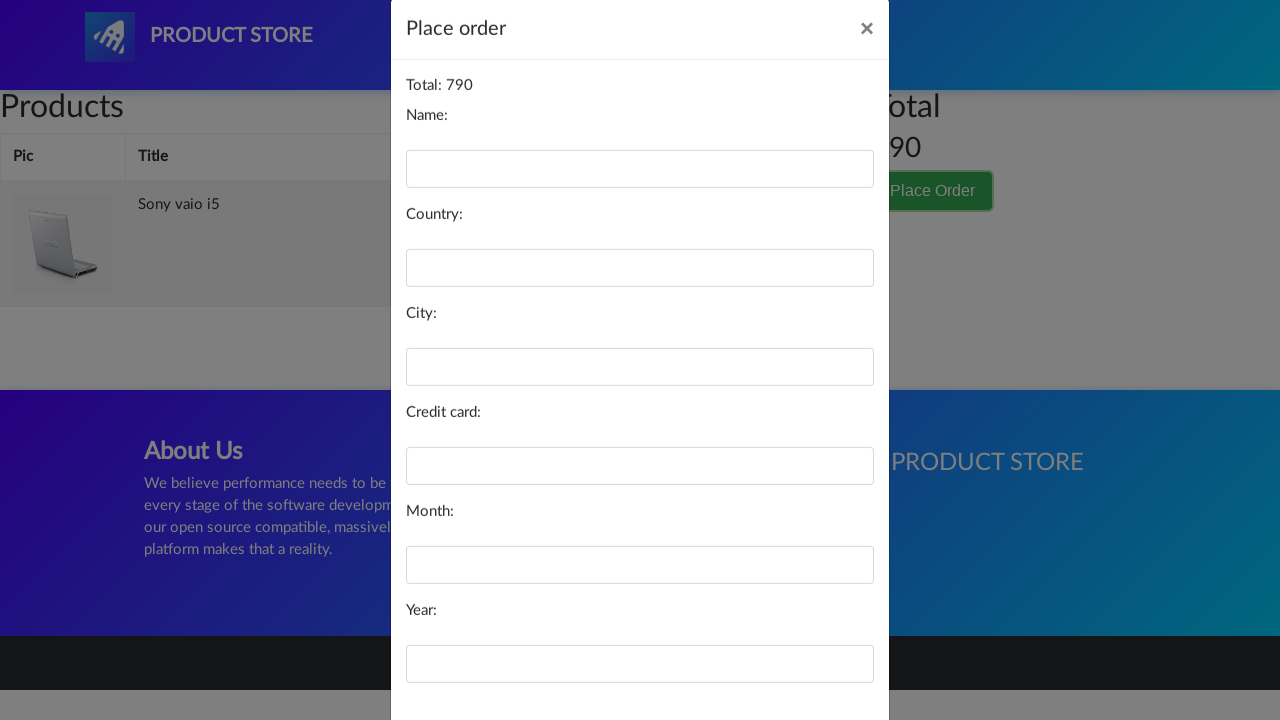

Filled name field with 'John Smith' on #name
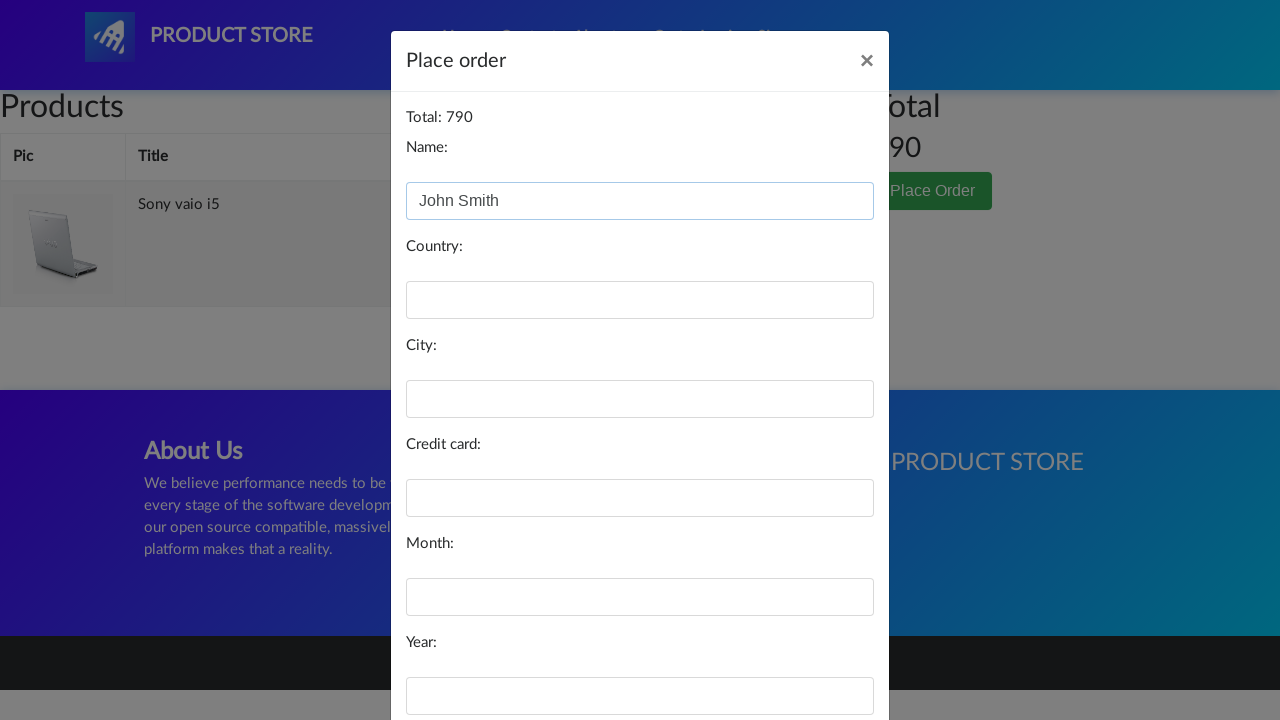

Filled country field with 'United States' on #country
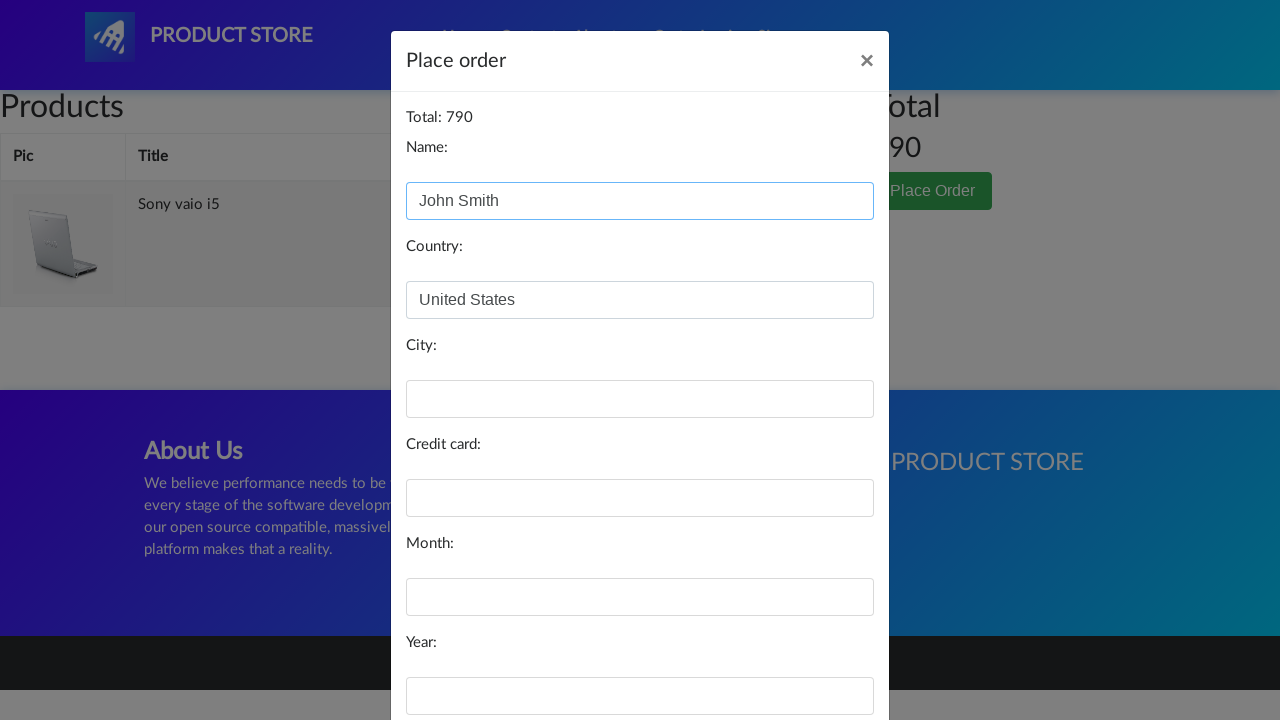

Filled city field with 'New York' on #city
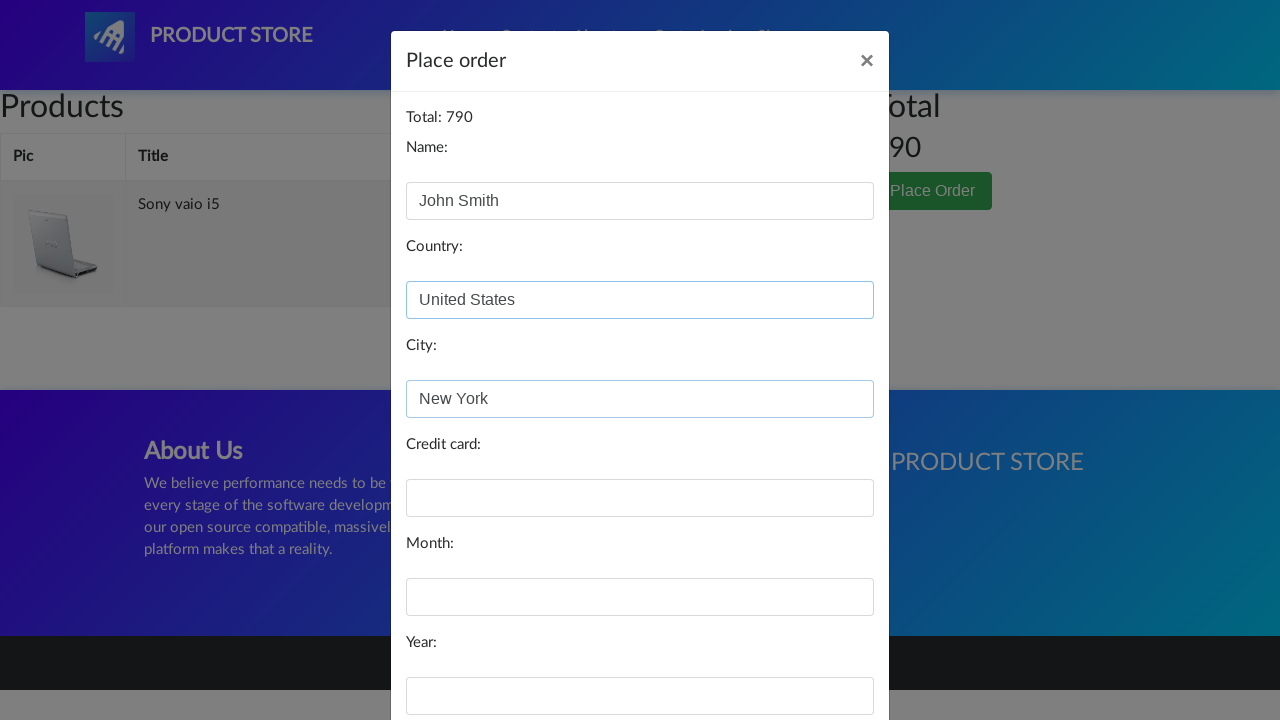

Filled card number field with test credit card on #card
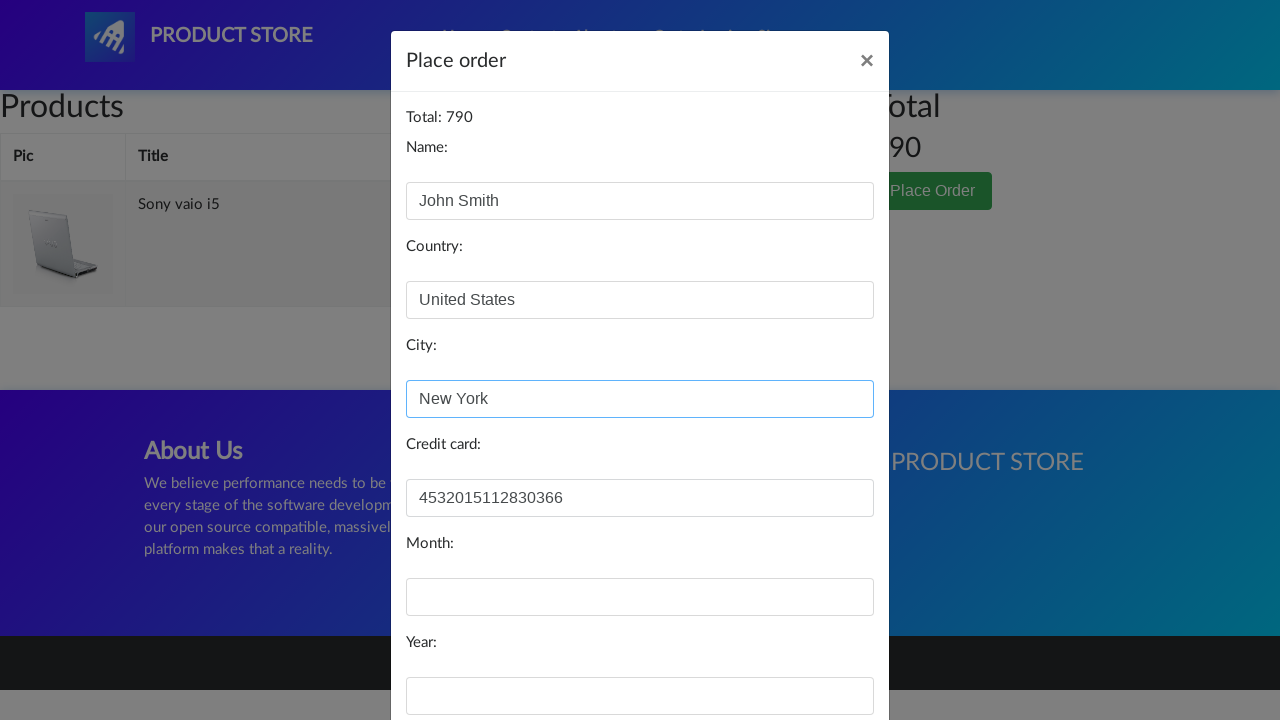

Filled month field with 'December' on #month
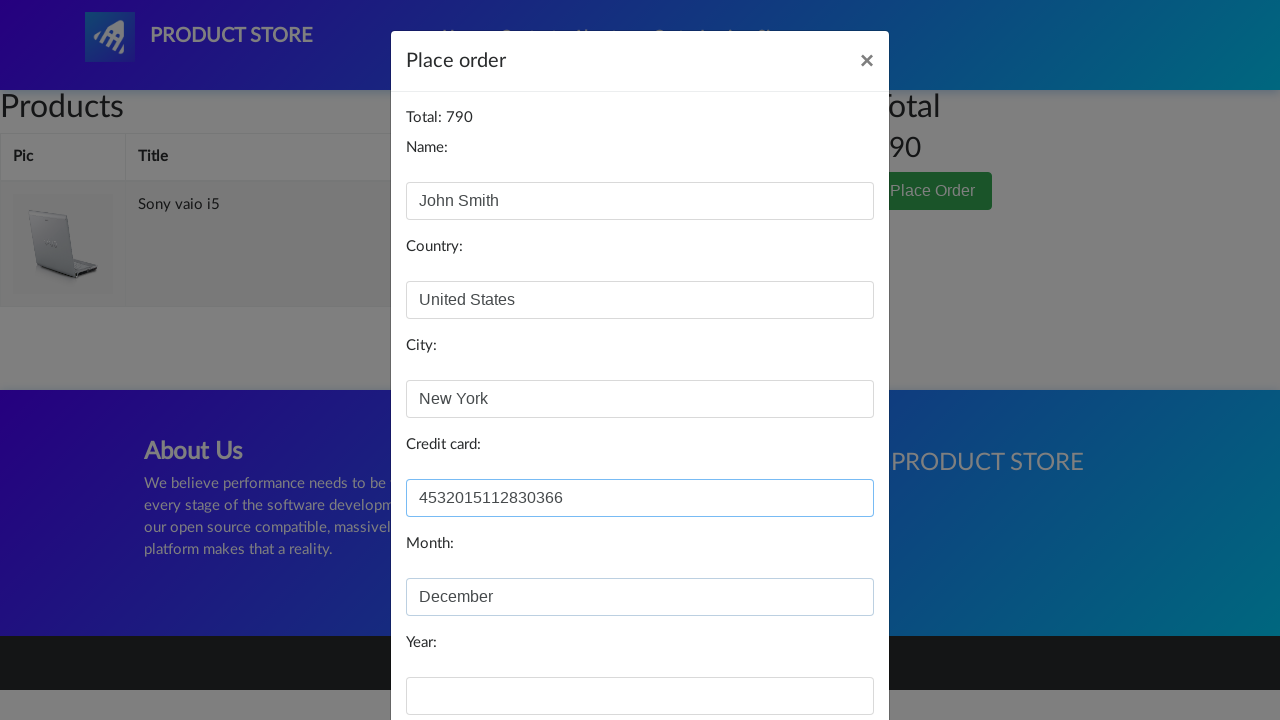

Filled year field with '2025' on #year
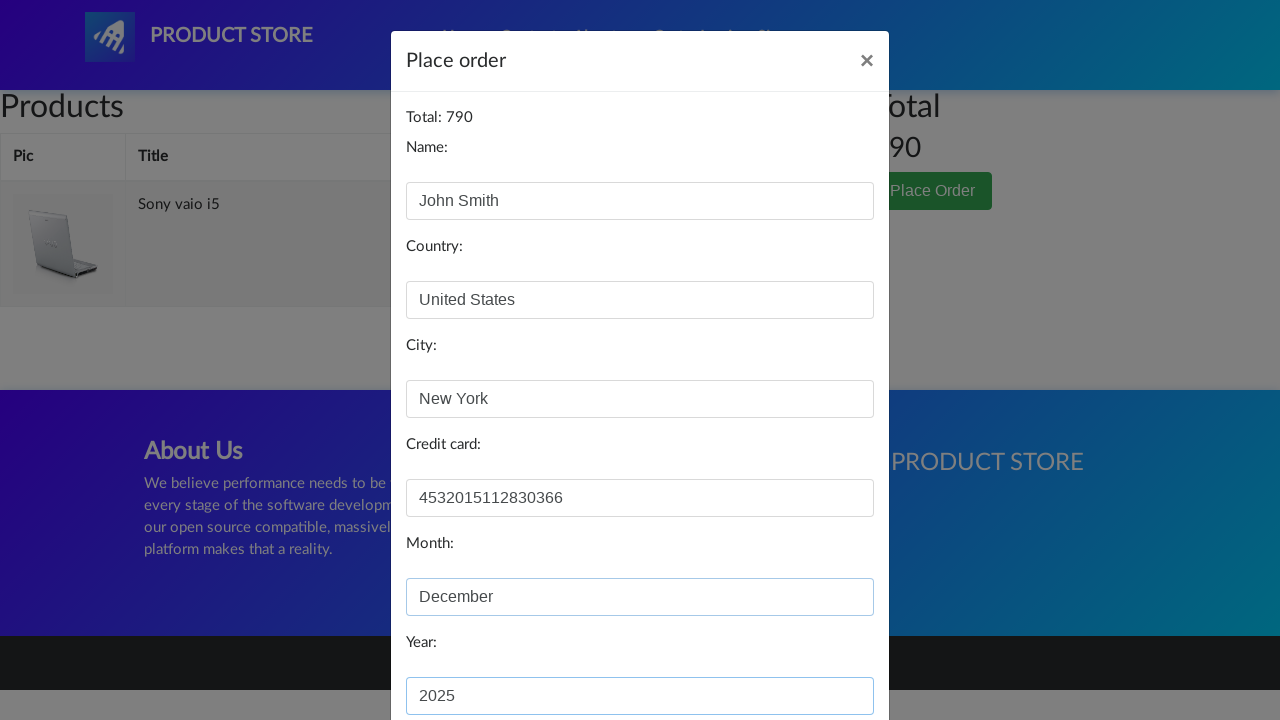

Clicked 'Purchase' button to complete purchase at (823, 655) on body.modal-open:nth-child(2) div.modal.fade.show:nth-child(3) div.modal-dialog d
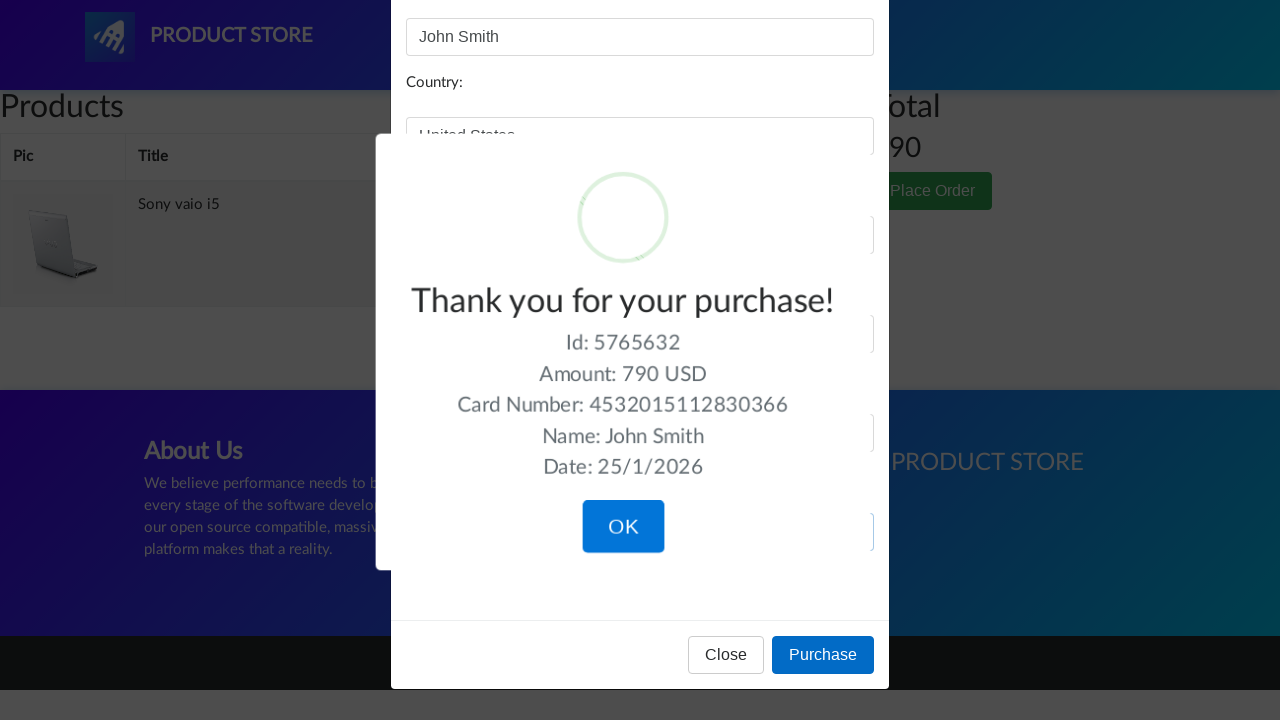

Waited for purchase confirmation alert
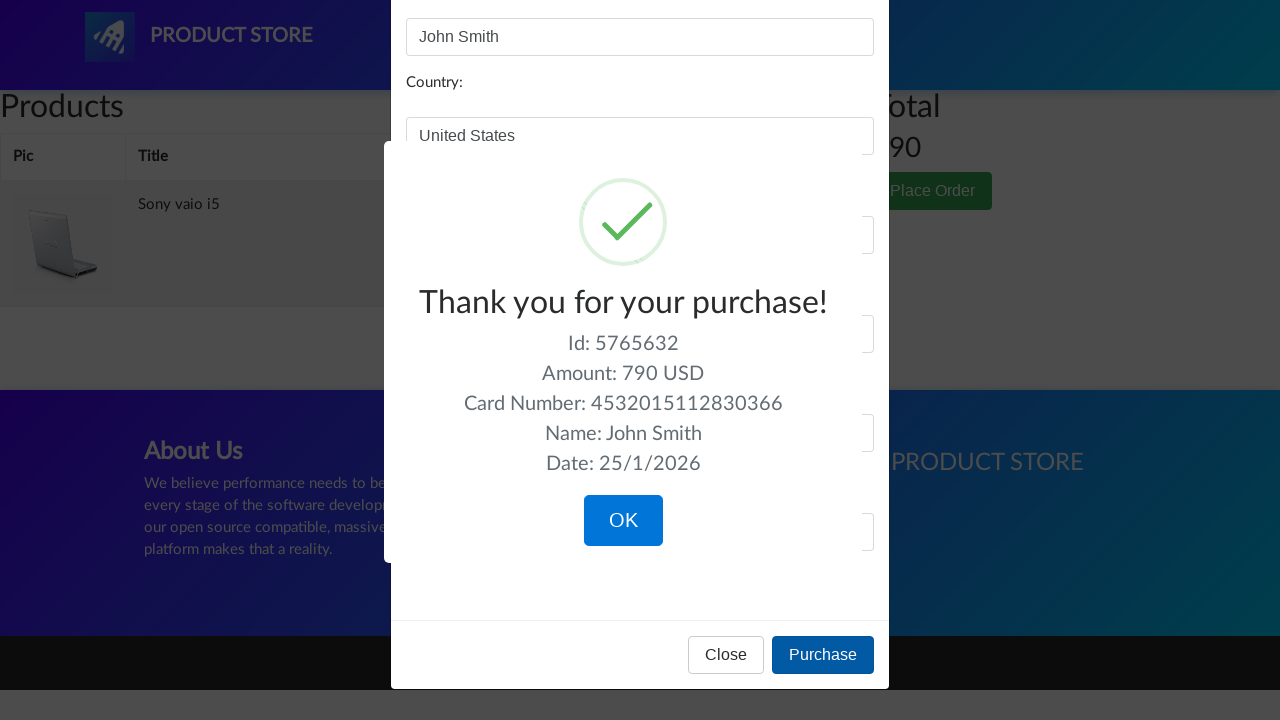

Clicked 'OK' button to confirm purchase completion at (623, 521) on body.modal-open.stop-scrolling:nth-child(2) div.sweet-alert.showSweetAlert.visib
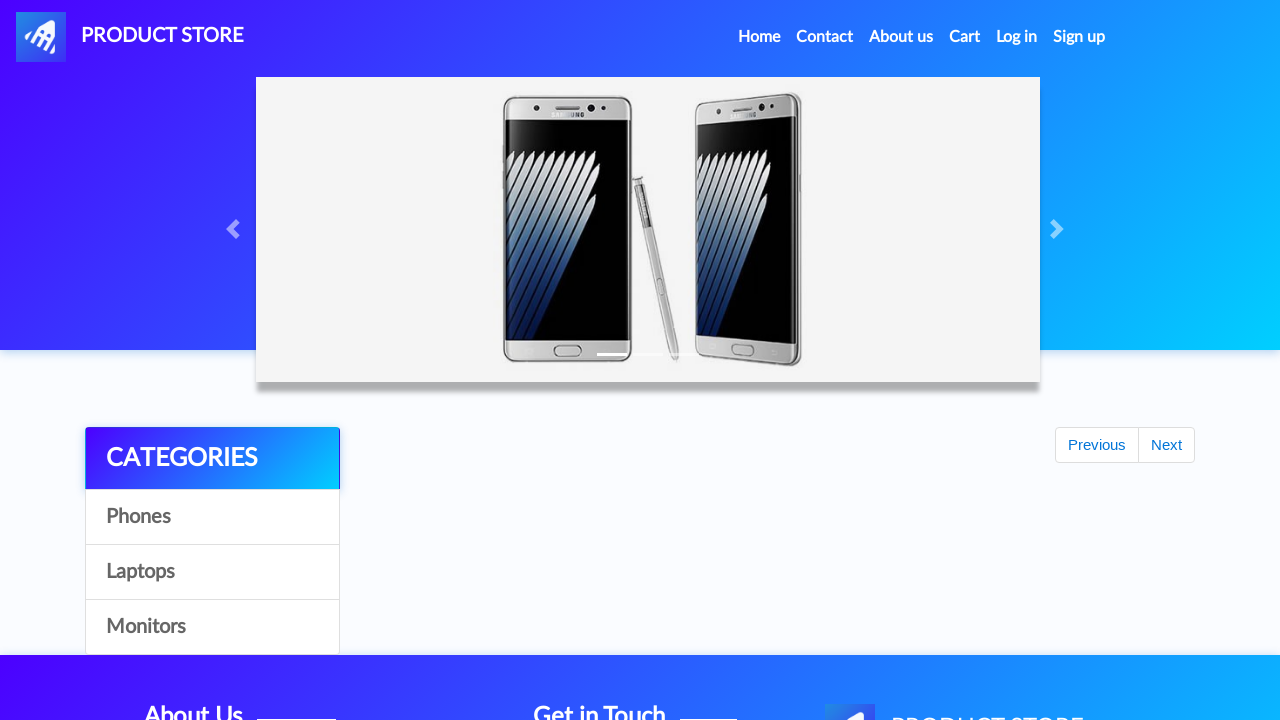

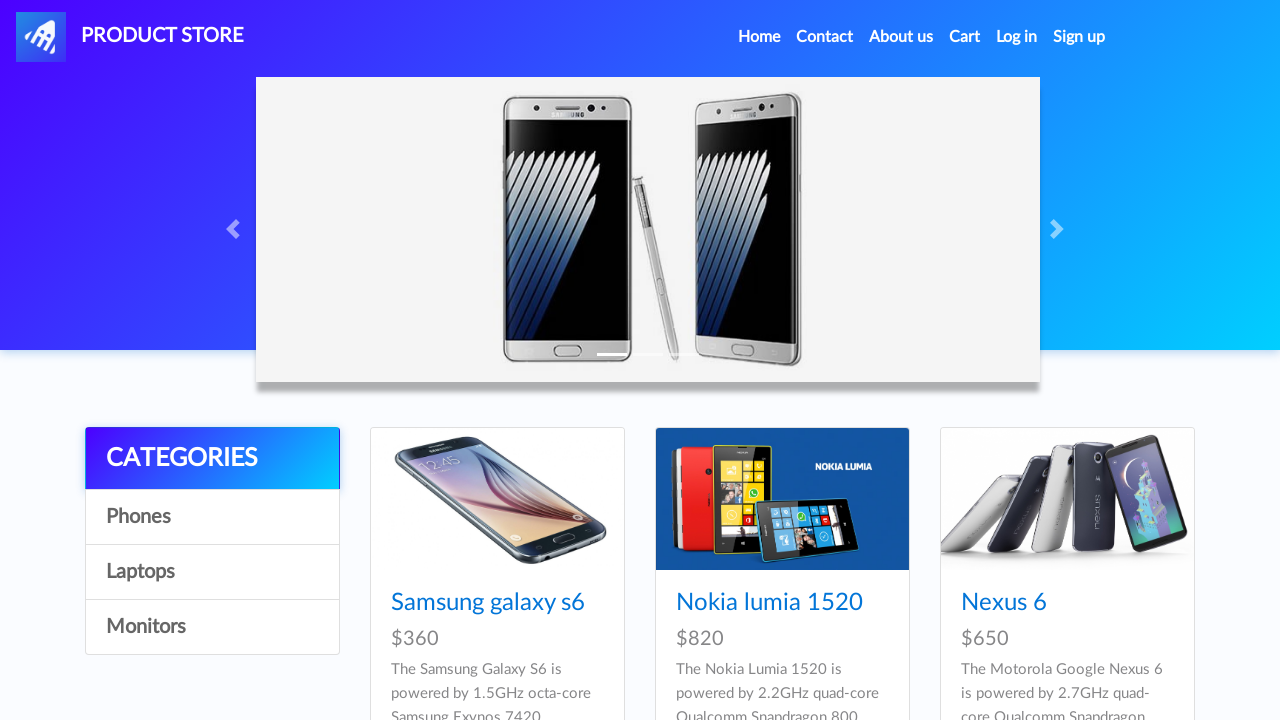